Tests the Sample App functionality on UI Testing Playground by navigating to the app, testing login with valid credentials, logout, and login with invalid credentials

Starting URL: http://uitestingplayground.com/

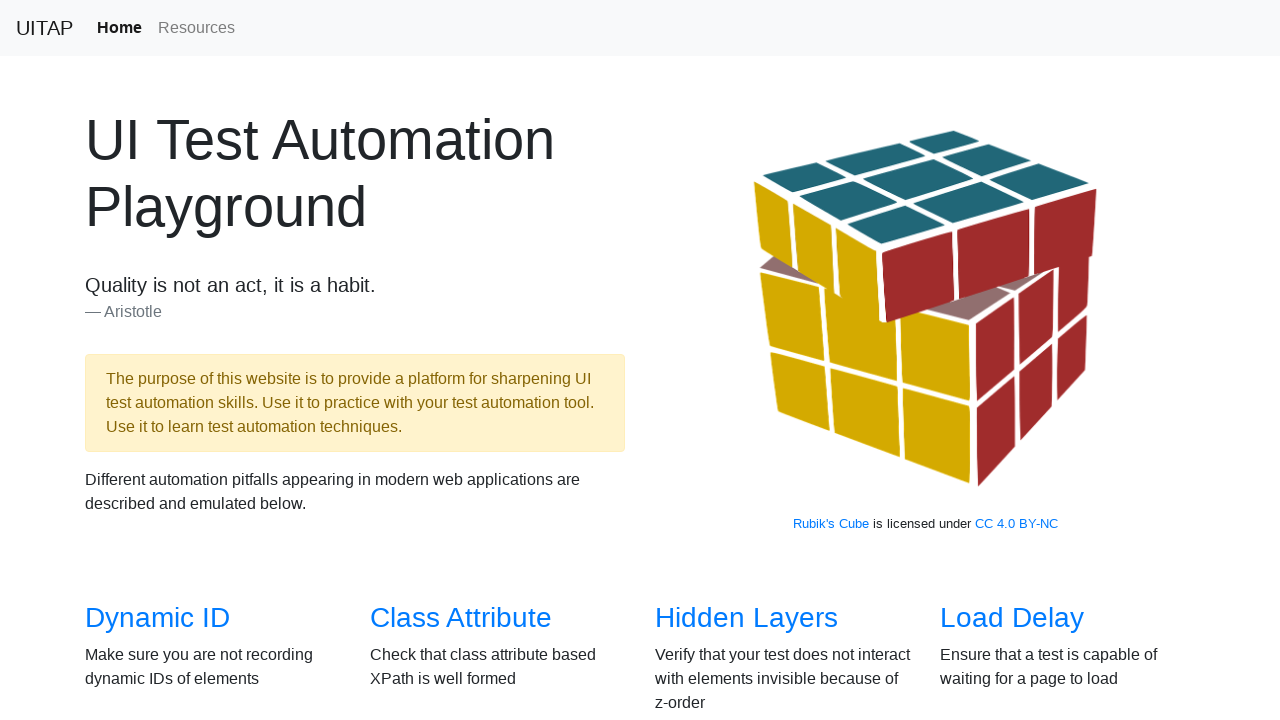

Clicked on Sample App link at (446, 360) on text=Sample App
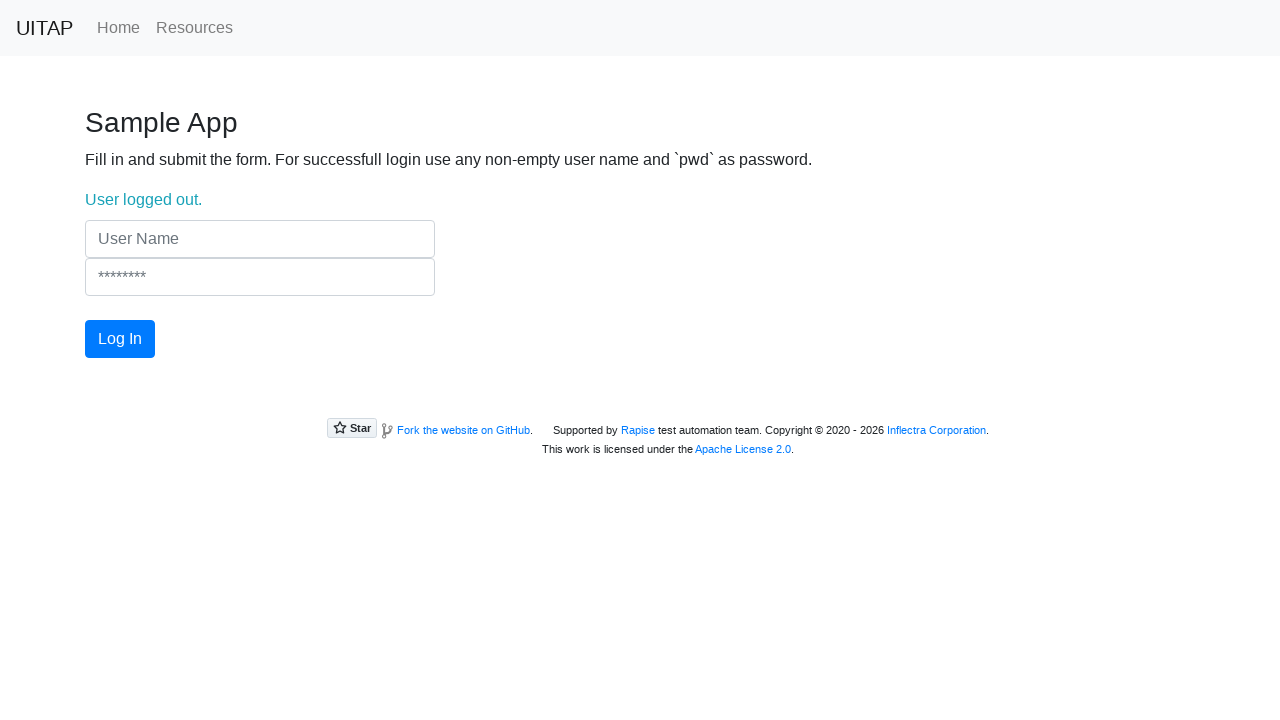

Filled username field with 'testuser' on internal:attr=[placeholder="User Name"i]
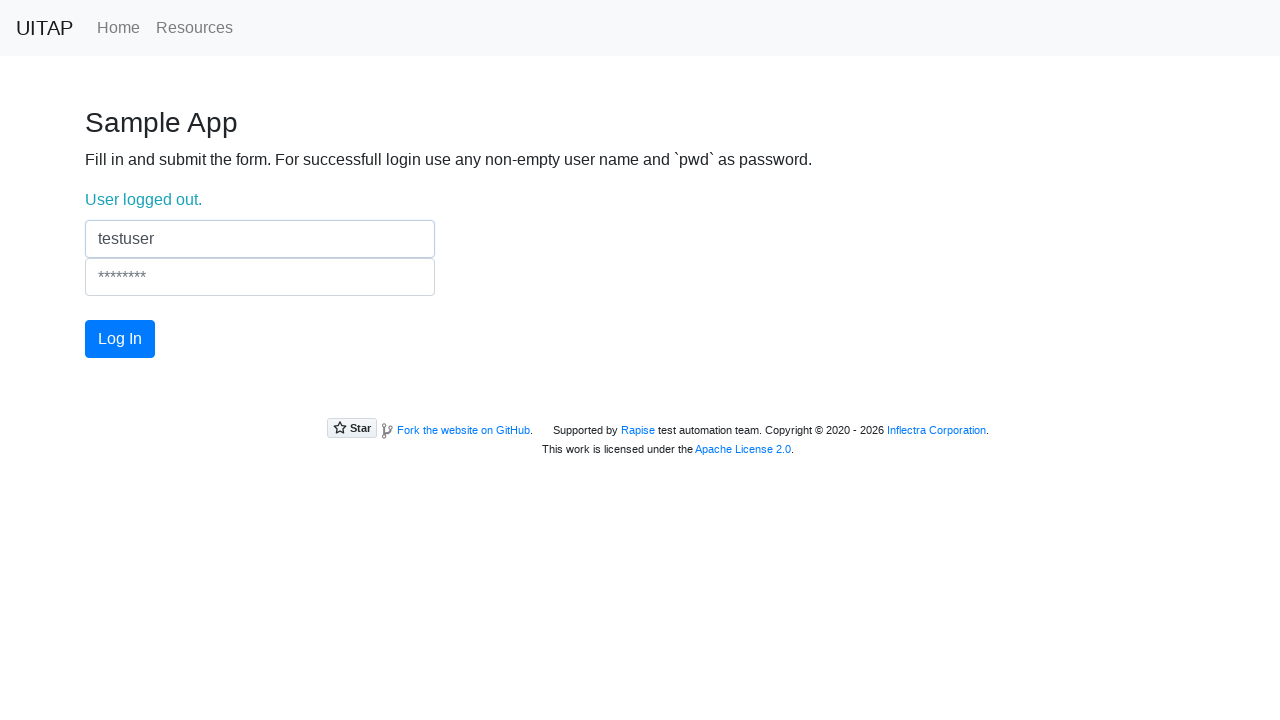

Filled password field with 'pwd' on internal:attr=[placeholder="********"i]
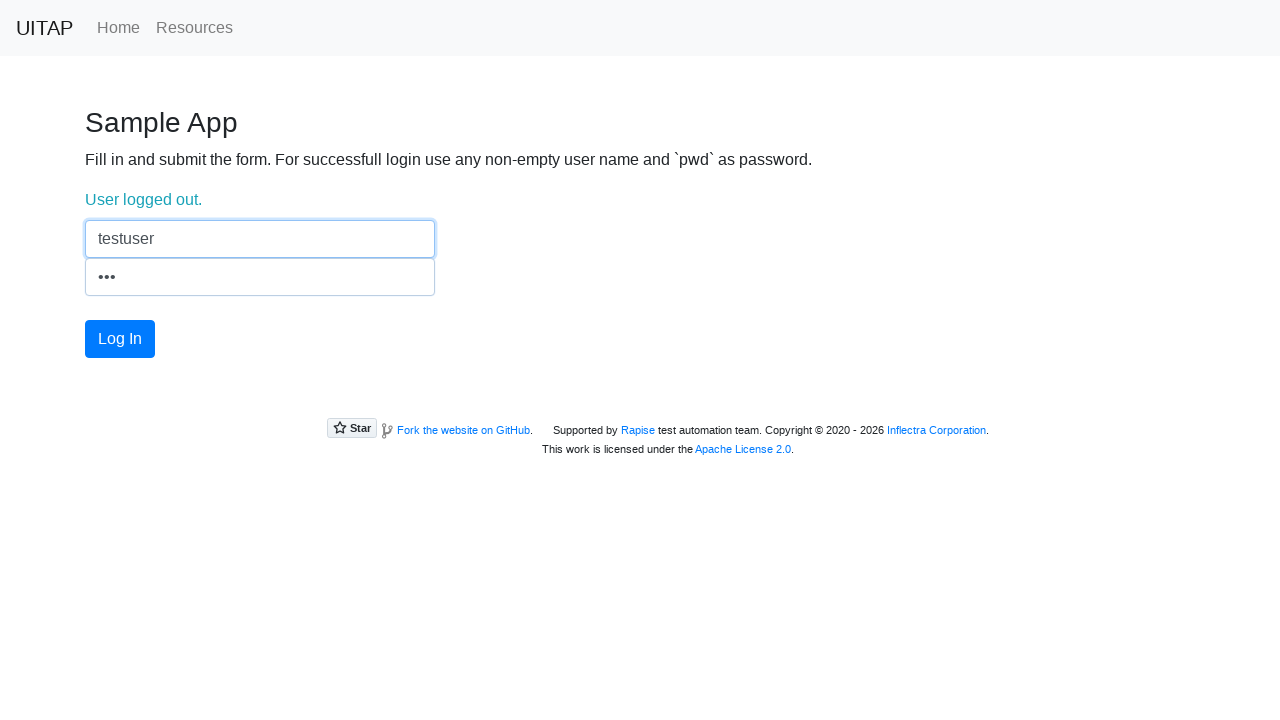

Clicked login button with valid credentials at (120, 339) on #login
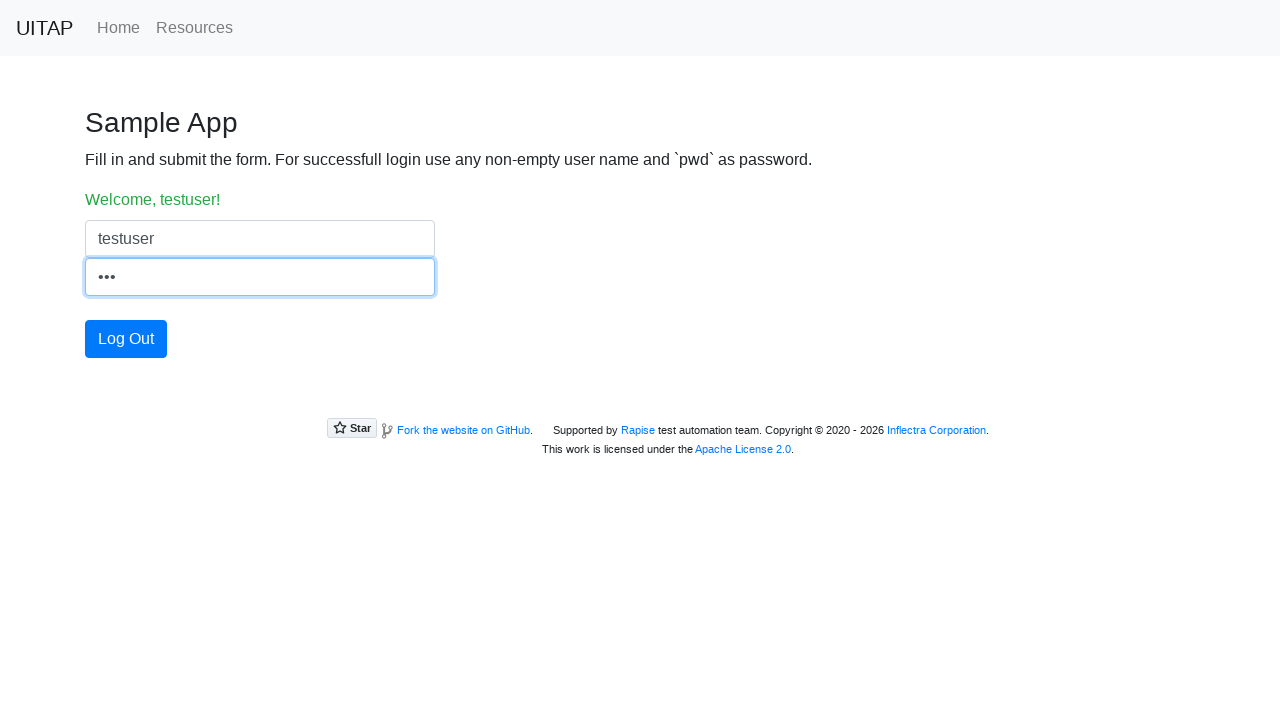

Login successful - welcome message displayed
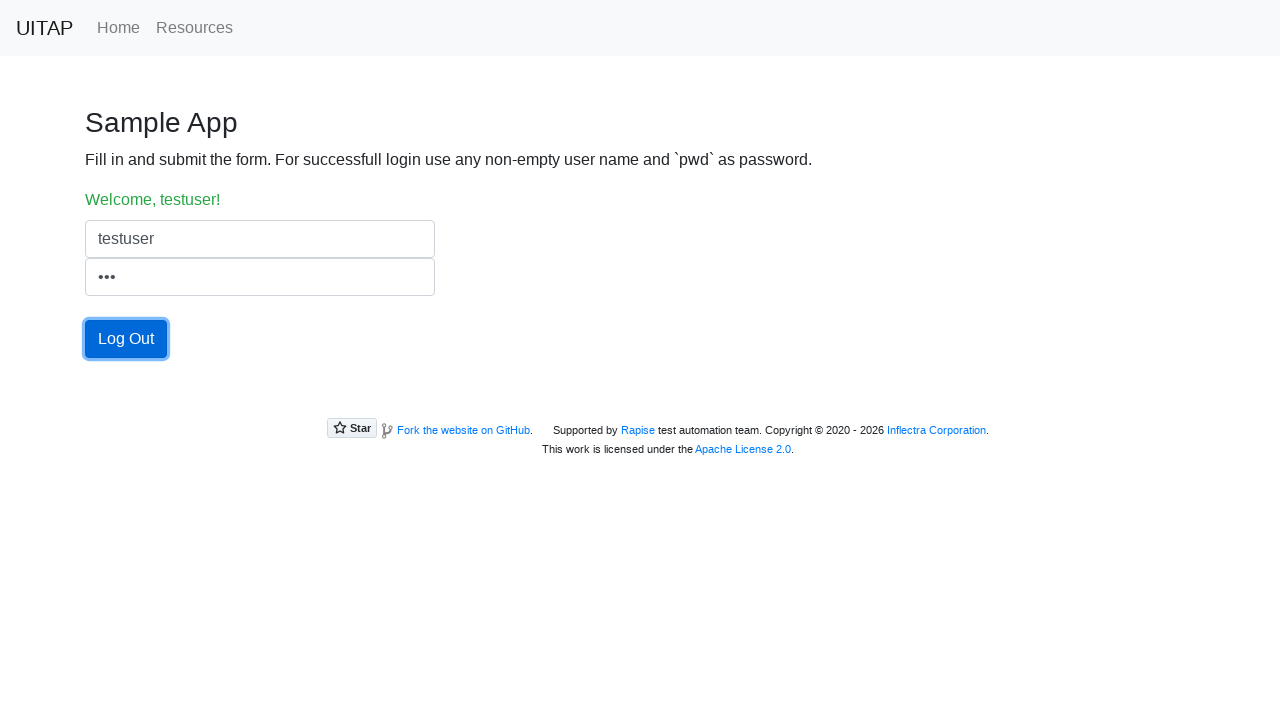

Clicked login button to logout at (126, 339) on #login
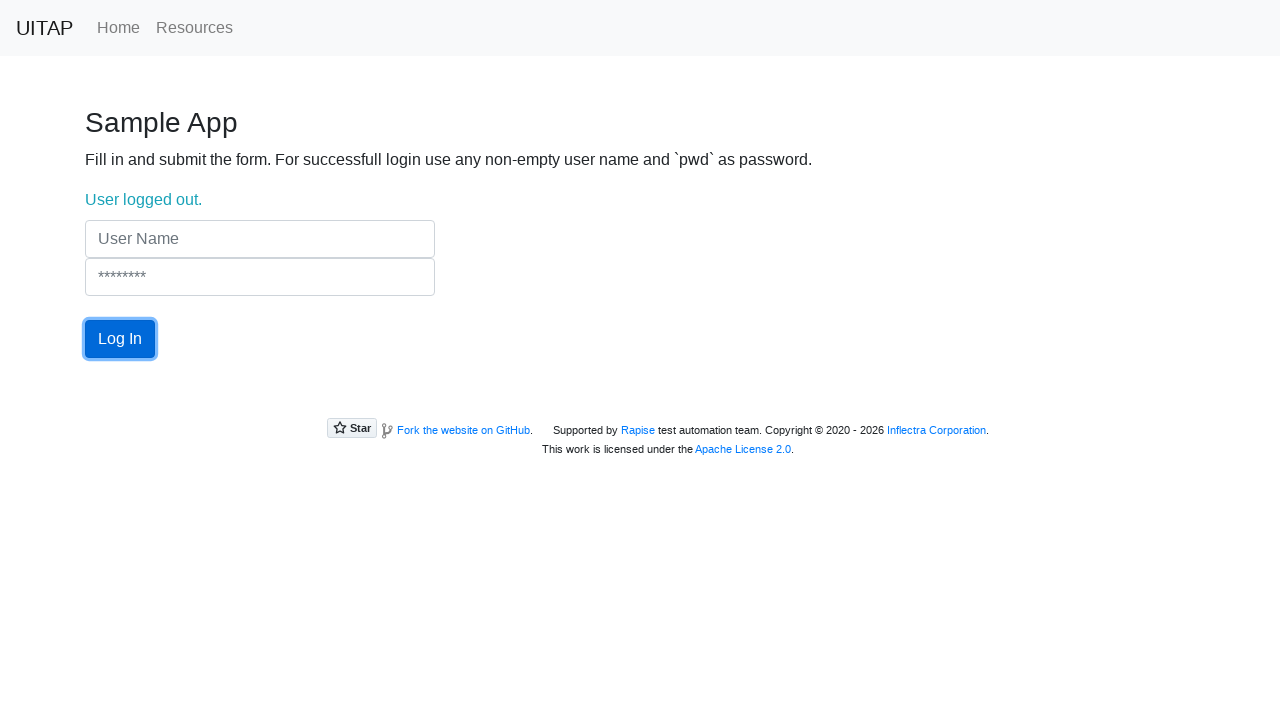

Logout successful - logout message displayed
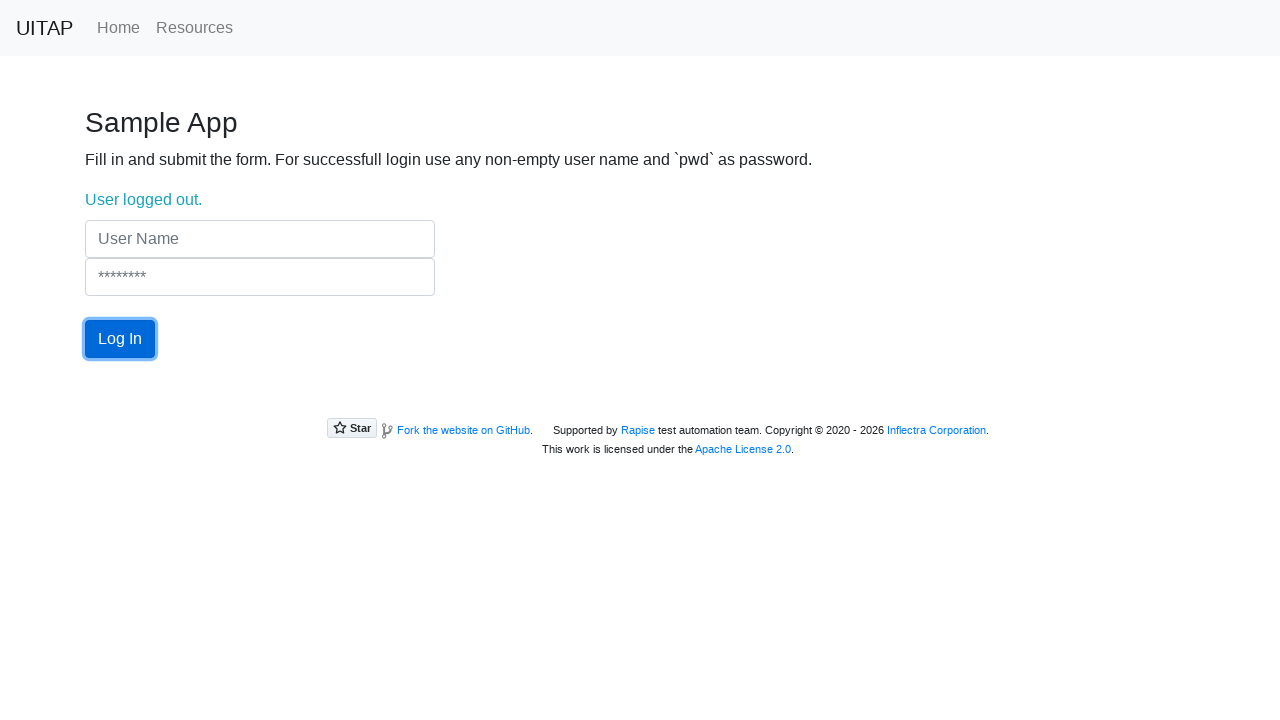

Filled username field with invalid credentials 'wrong' on internal:attr=[placeholder="User Name"i]
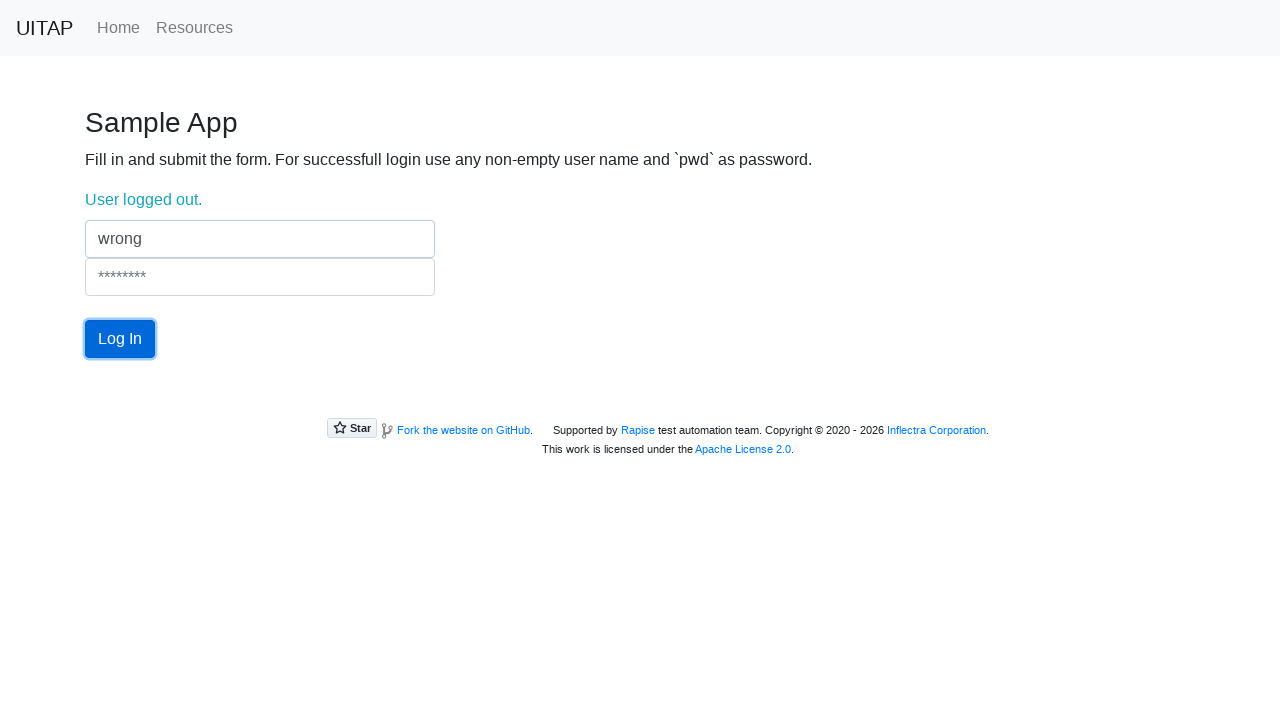

Filled password field with invalid credentials 'wrong' on internal:attr=[placeholder="********"i]
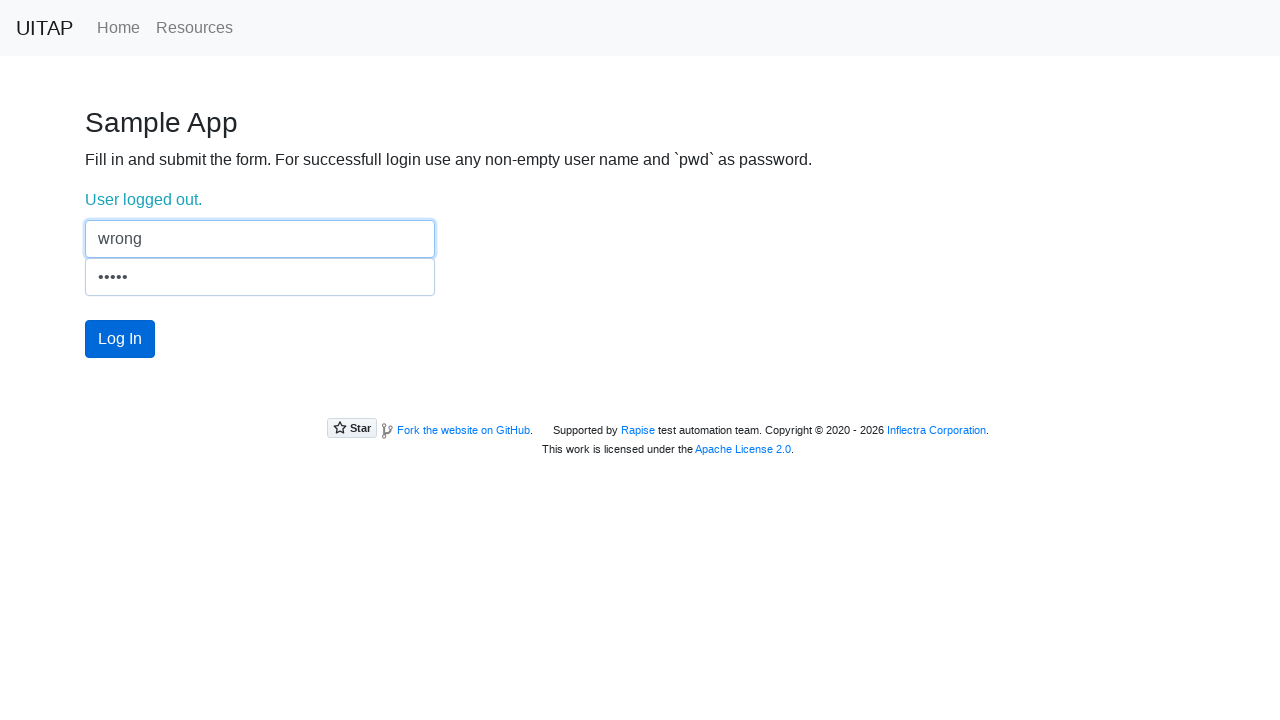

Clicked login button with invalid credentials at (120, 339) on #login
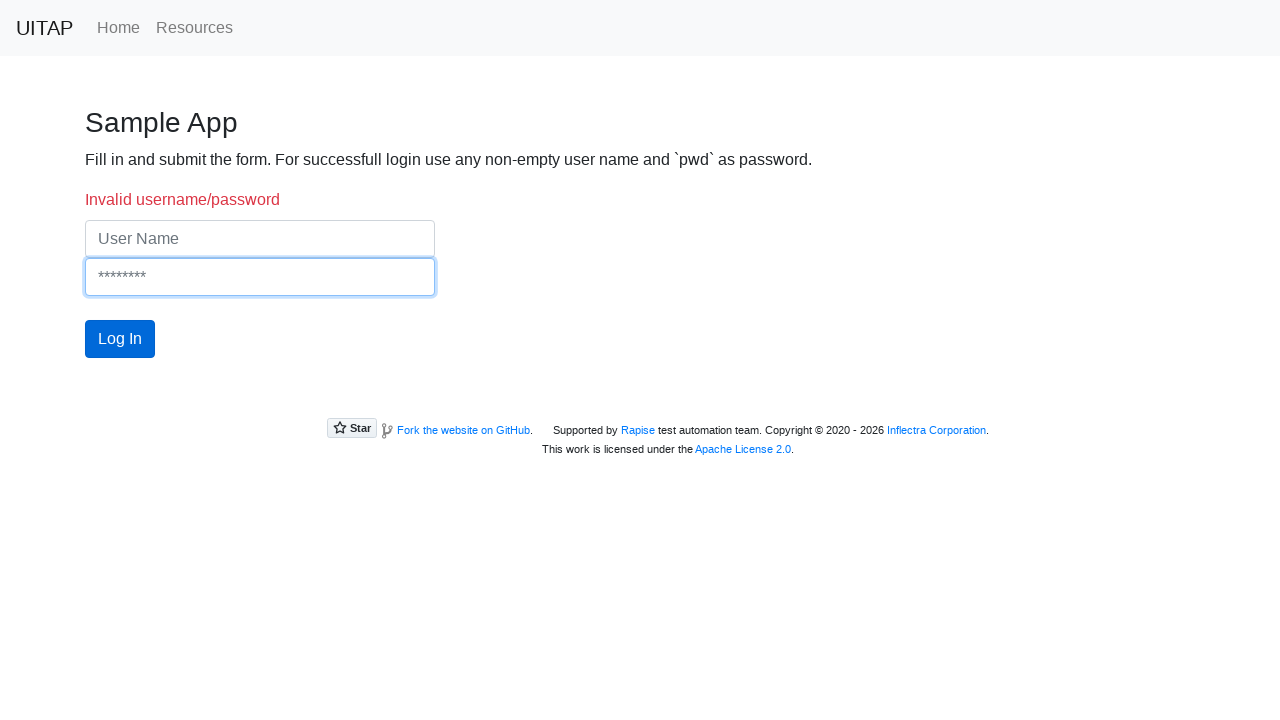

Invalid credentials error message displayed
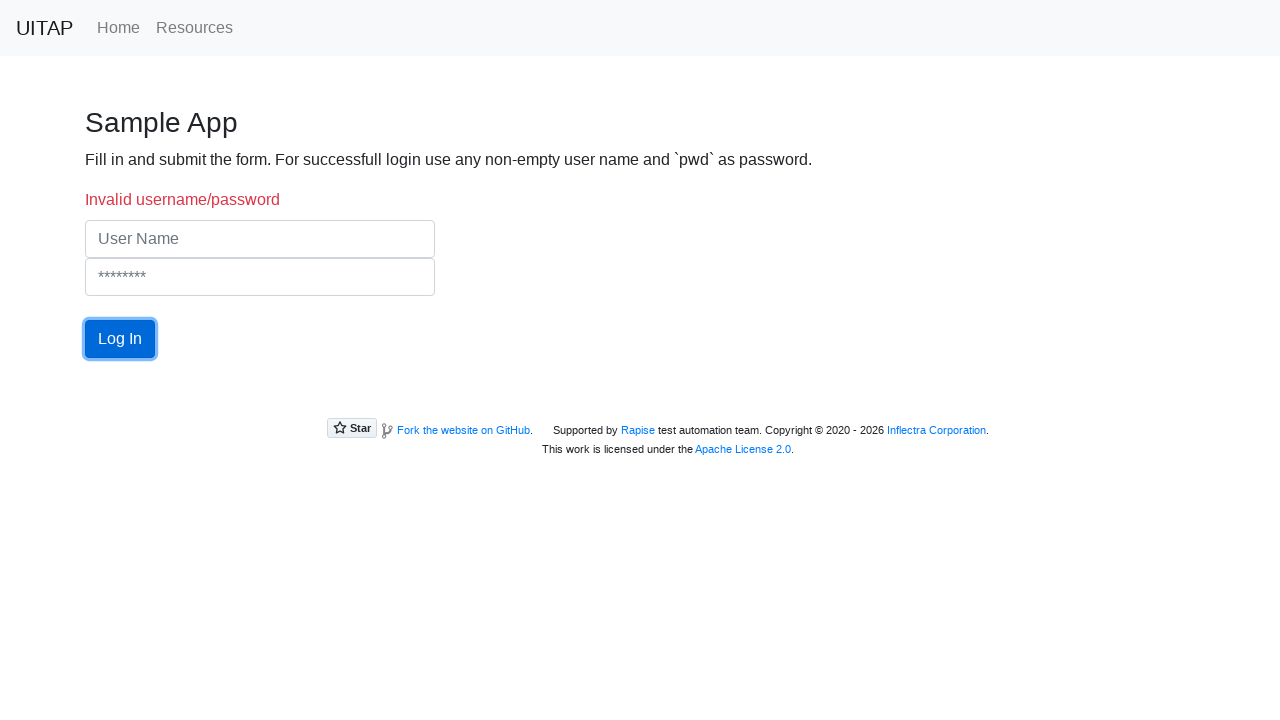

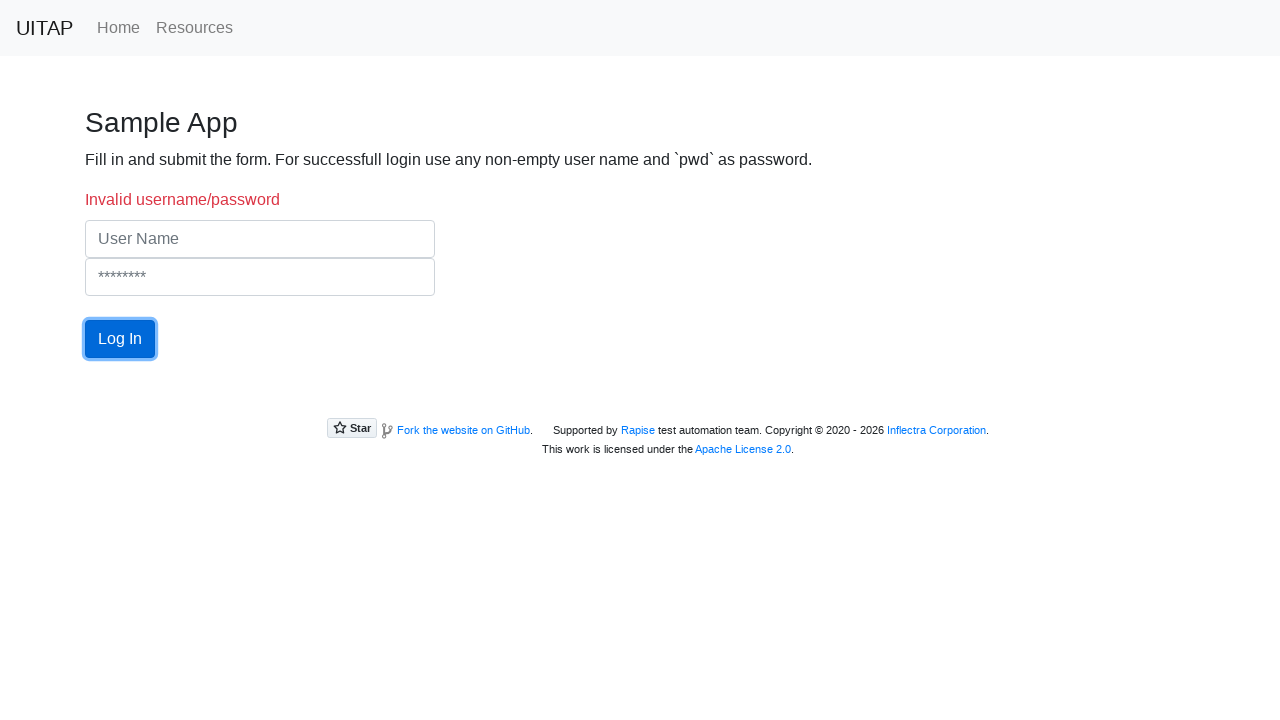